Tests a practice form by interacting with the date of birth input field, clicking it and entering a date value

Starting URL: https://demoqa.com/automation-practice-form

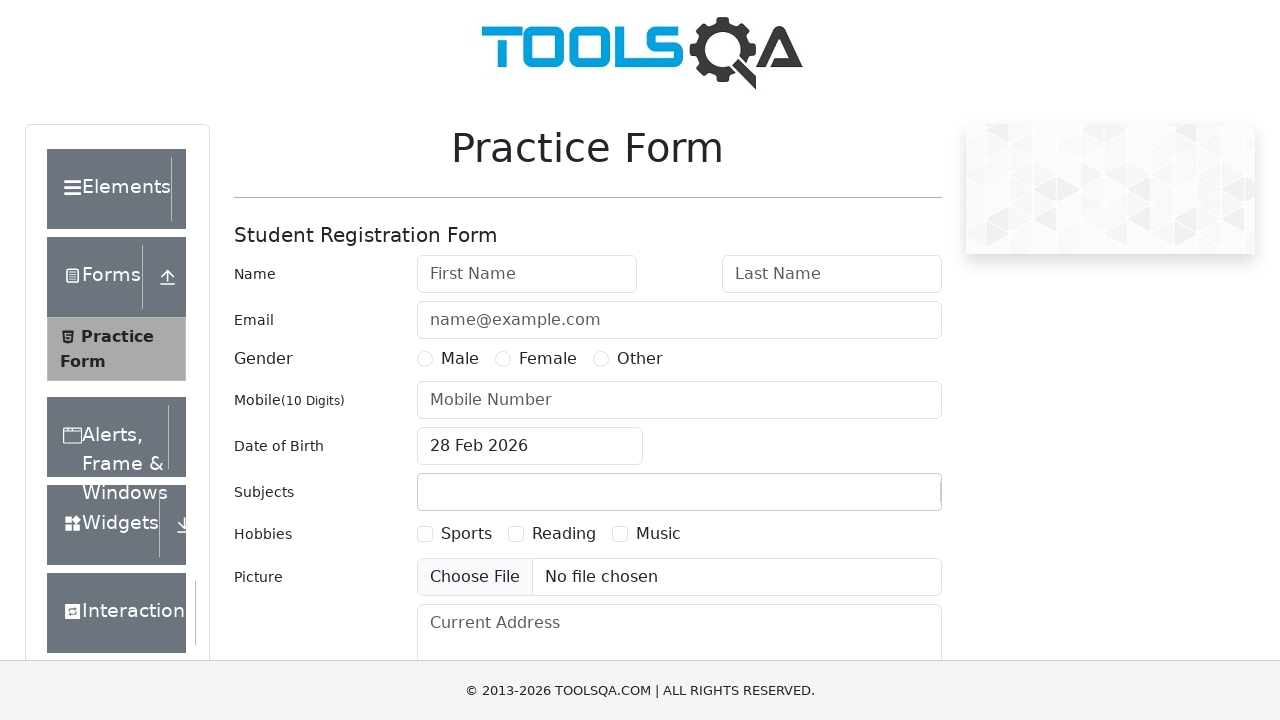

Clicked on date of birth input field at (530, 446) on #dateOfBirthInput
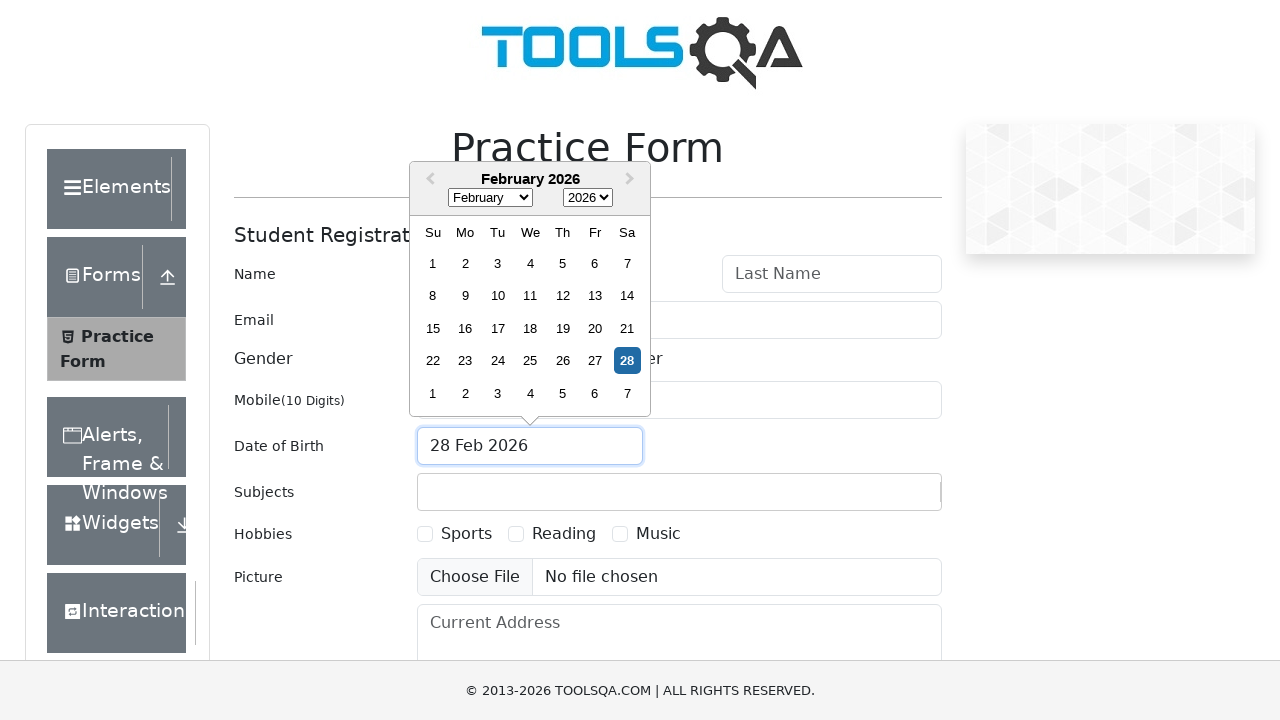

Waited for date picker to appear
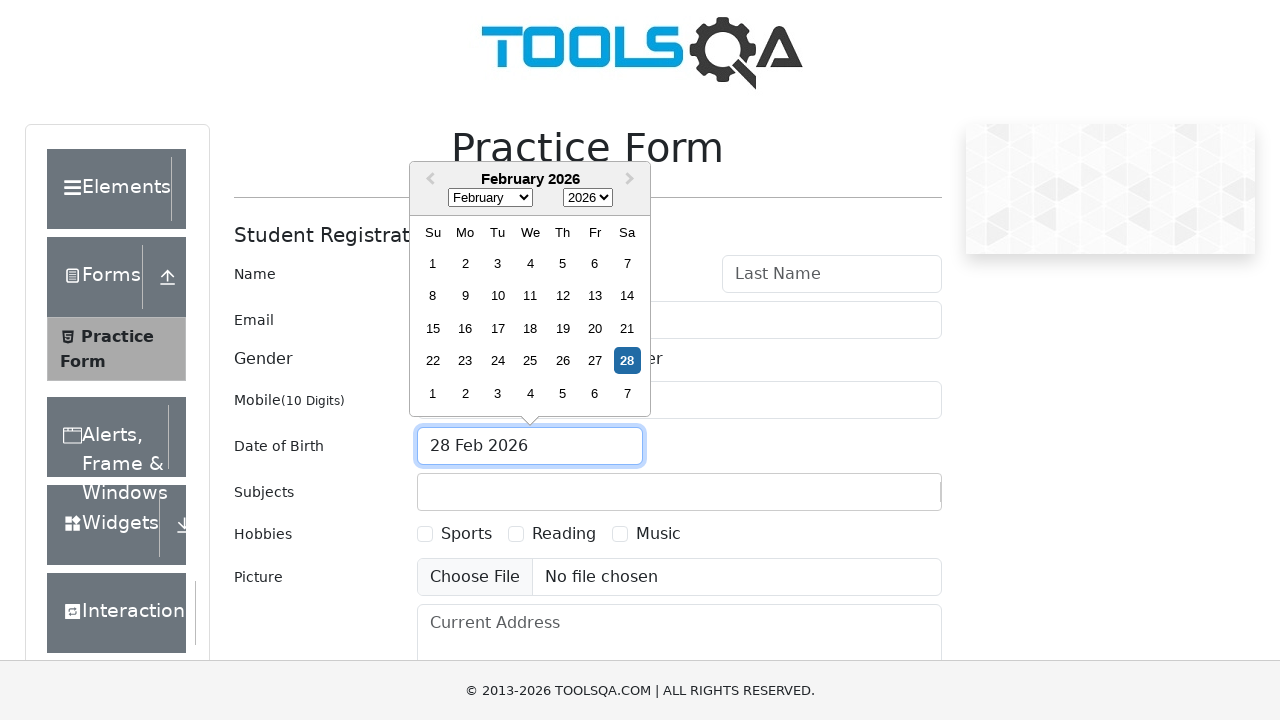

Filled date of birth field with '25 Feb 2023' on #dateOfBirthInput
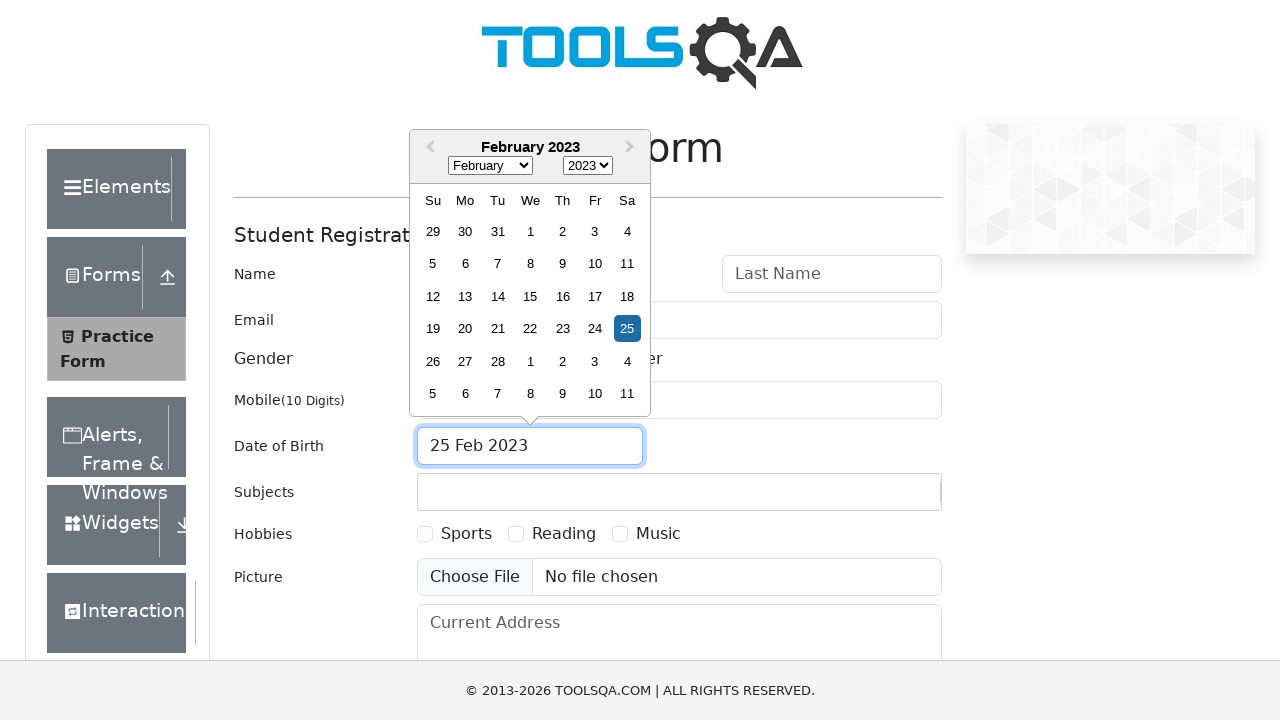

Waited to observe the result
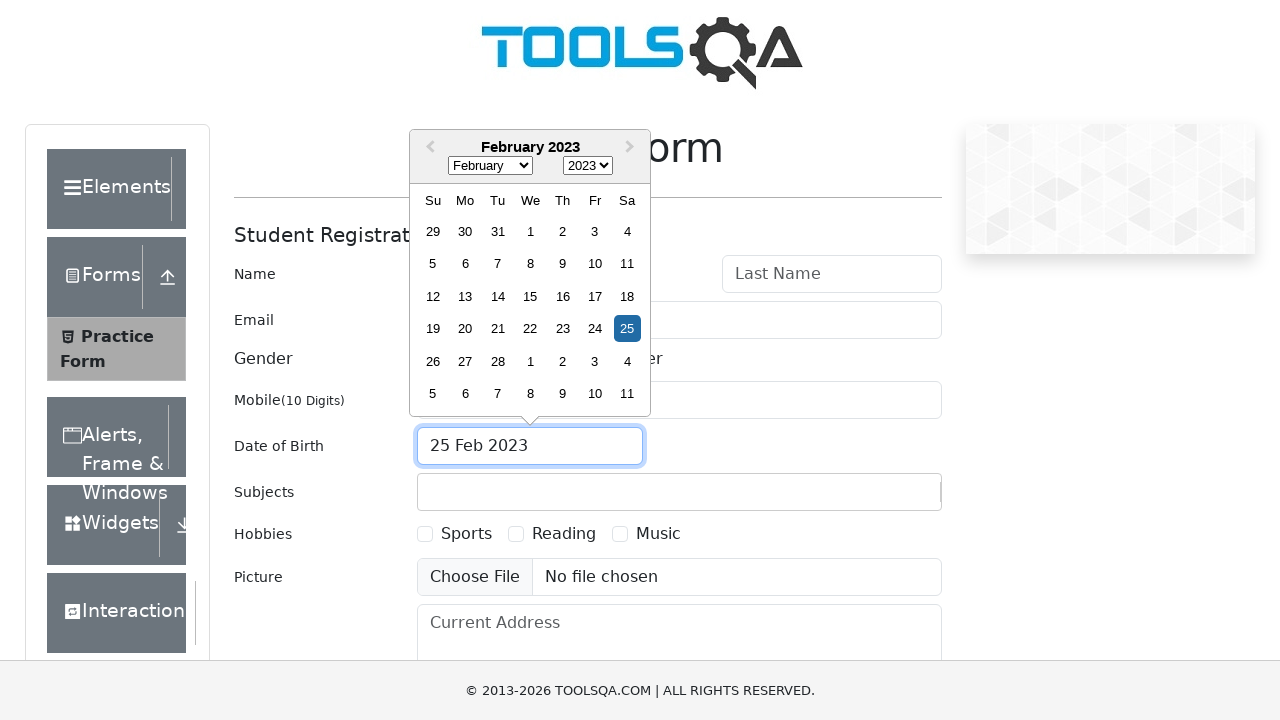

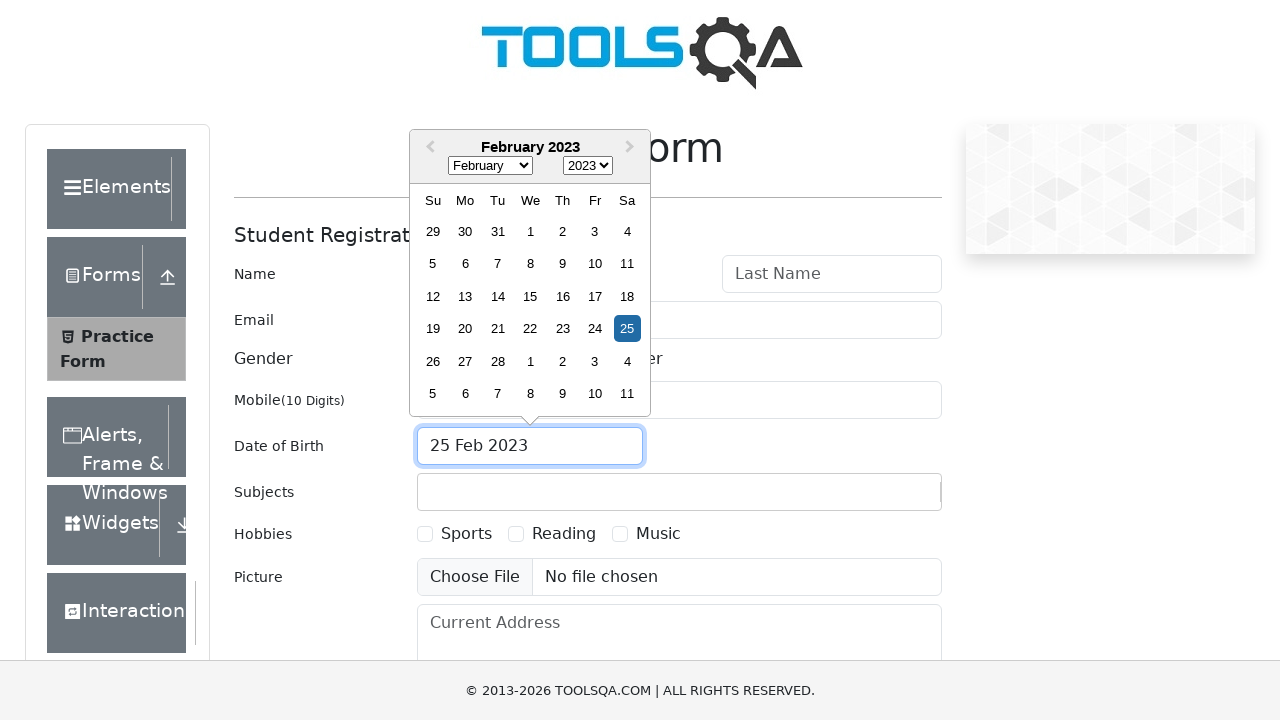